Tests the rent functionality by renting cat ID 1 and verifying it shows as rented out with success message

Starting URL: https://cs1632.appspot.com/rent-a-cat/

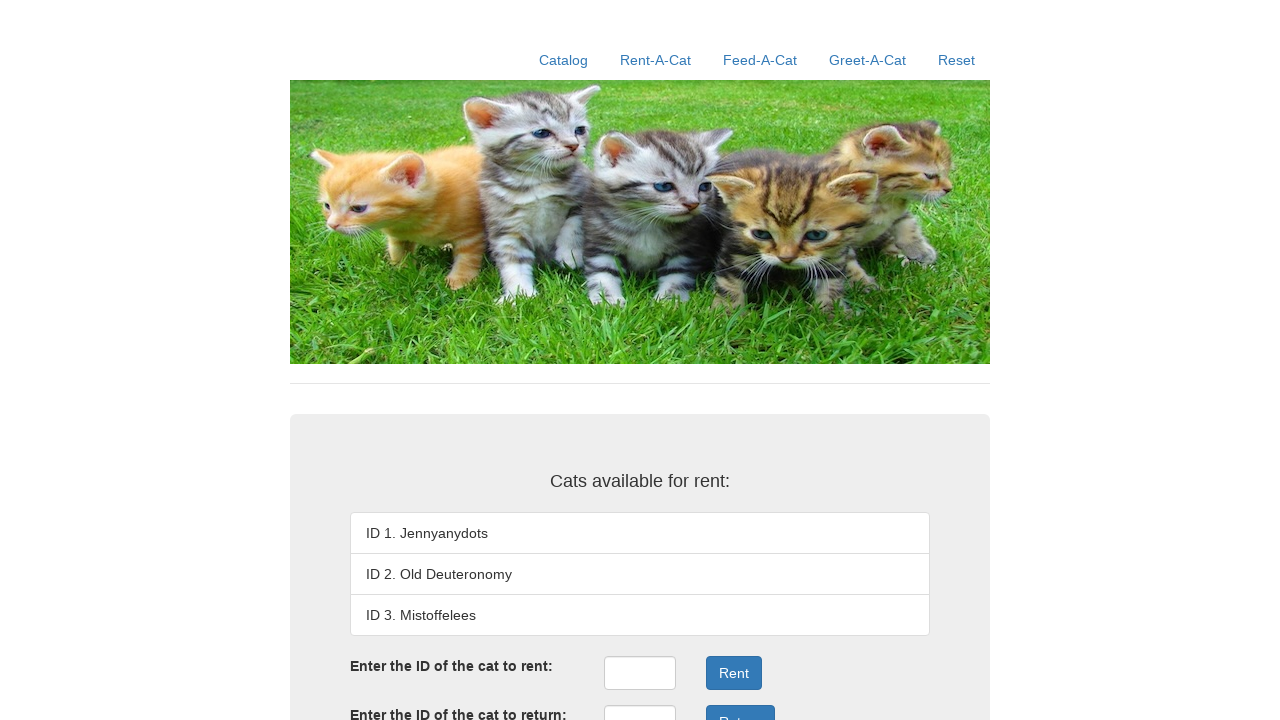

Clicked Reset link to ensure clean state at (956, 60) on text=Reset
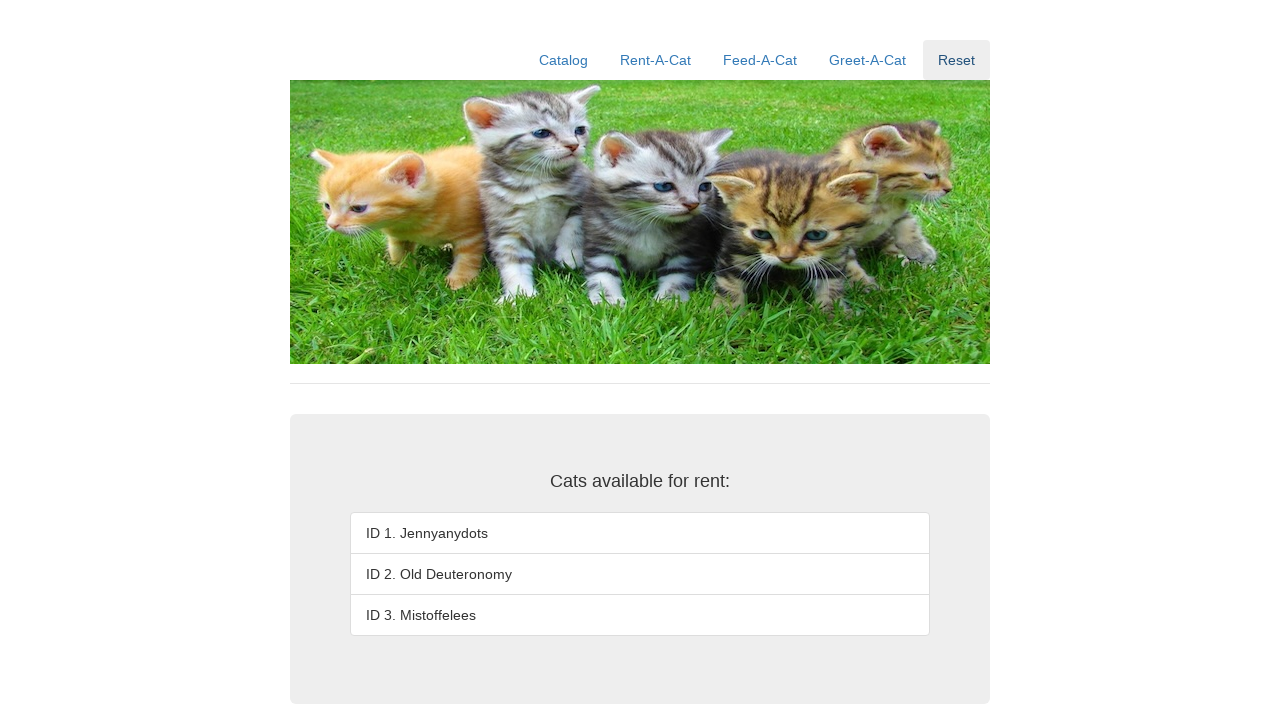

Clicked Rent-A-Cat link at (656, 60) on xpath=//a[contains(@href, '/rent-a-cat')]
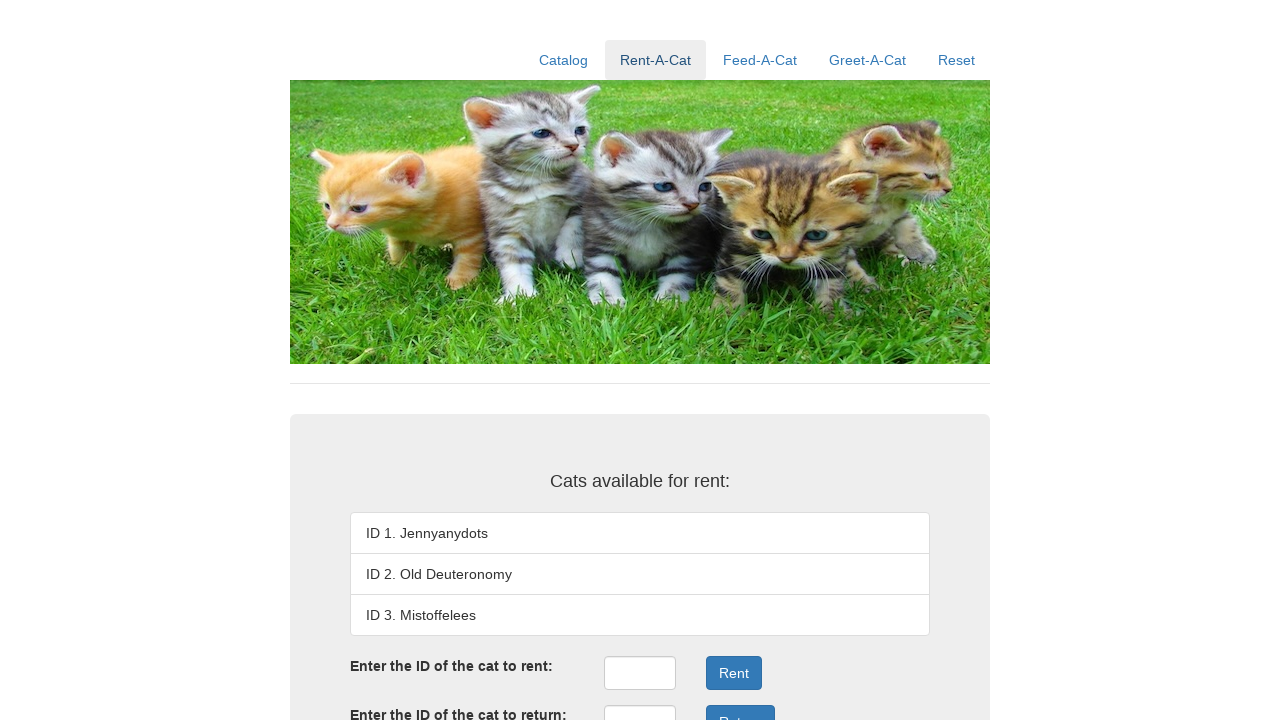

Clicked rent ID input field at (640, 673) on #rentID
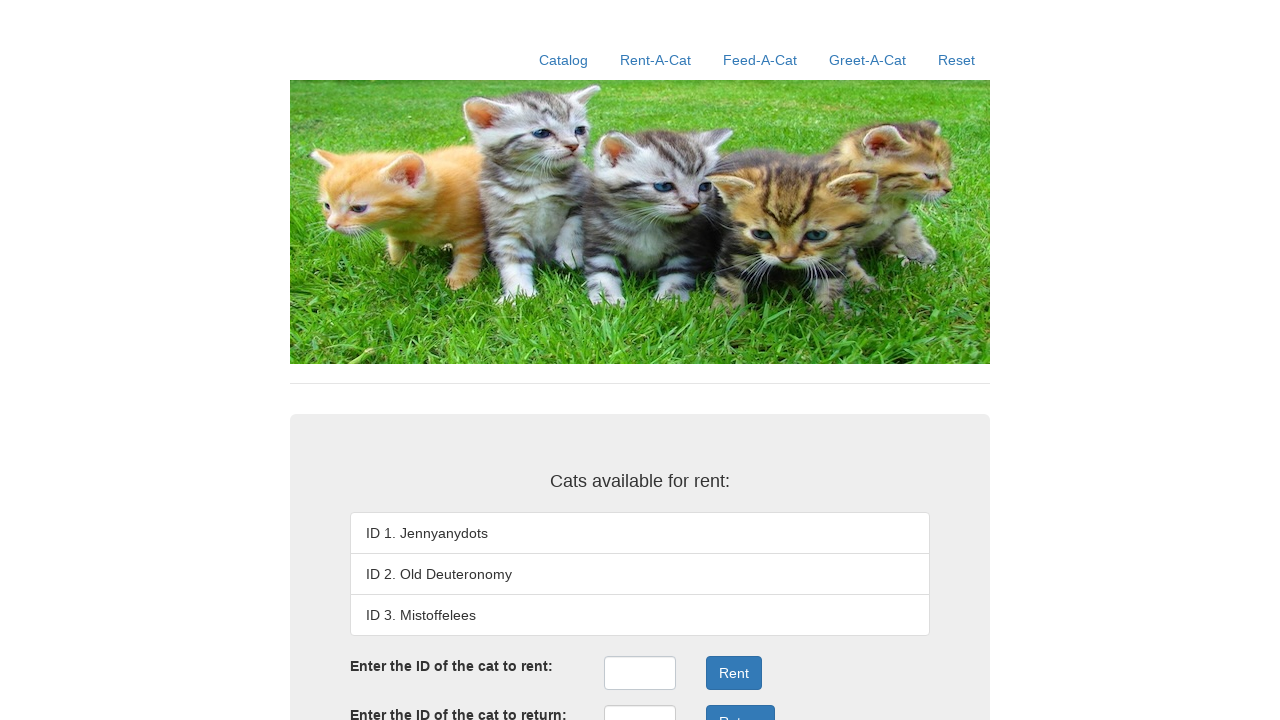

Filled rent ID field with '1' on #rentID
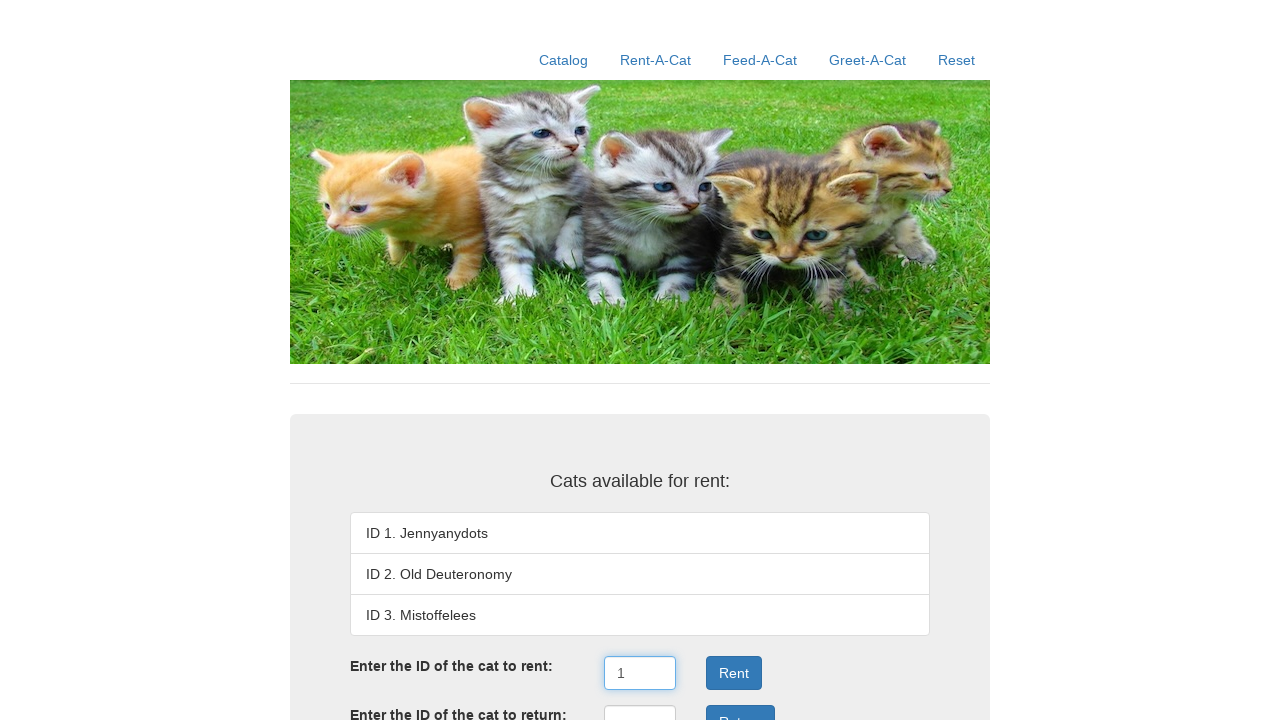

Clicked rent button to submit rental request at (734, 673) on .form-group:nth-child(3) .btn
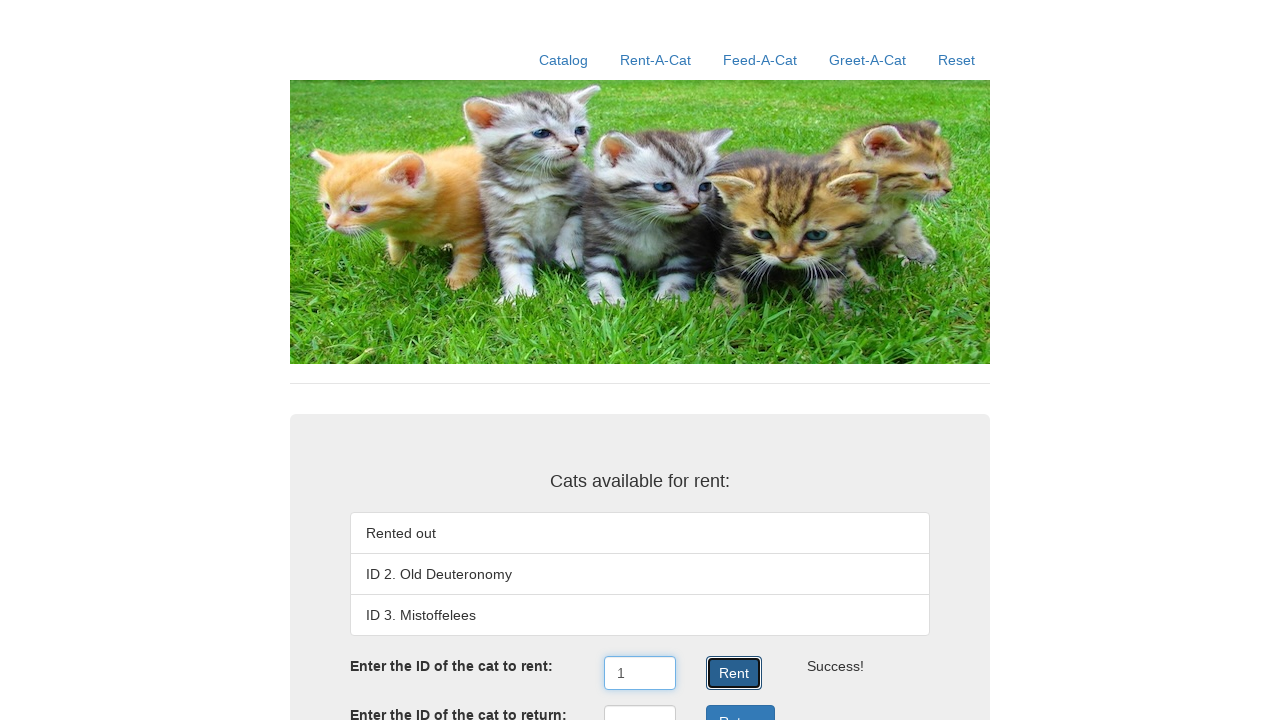

Verified cat ID 1 is marked as 'Rented out'
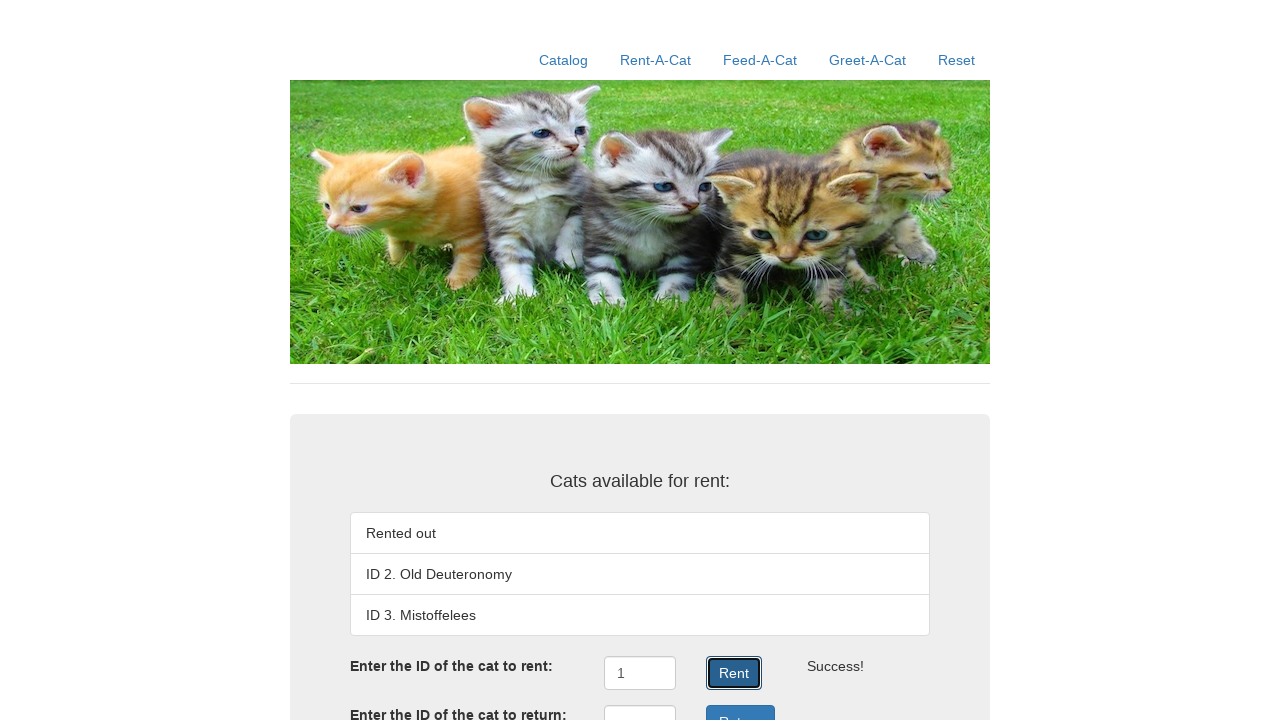

Verified cat ID 2 (Old Deuteronomy) is displayed
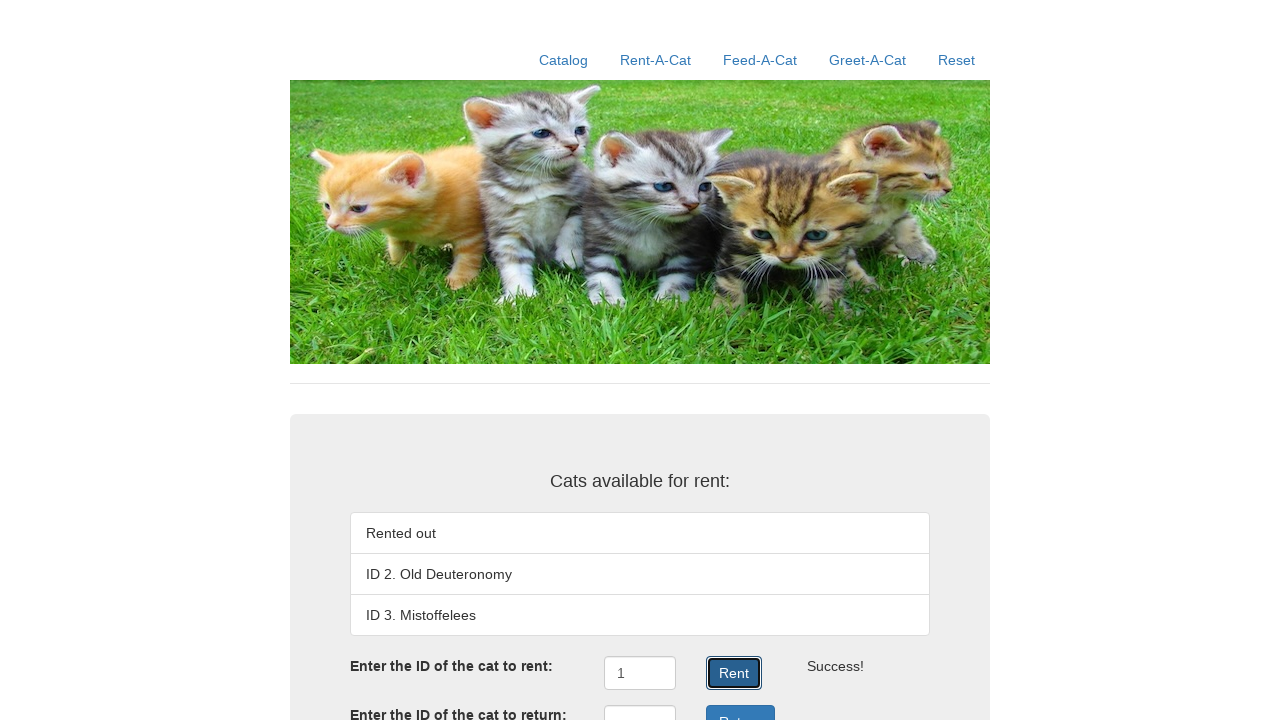

Verified cat ID 3 (Mistoffelees) is displayed
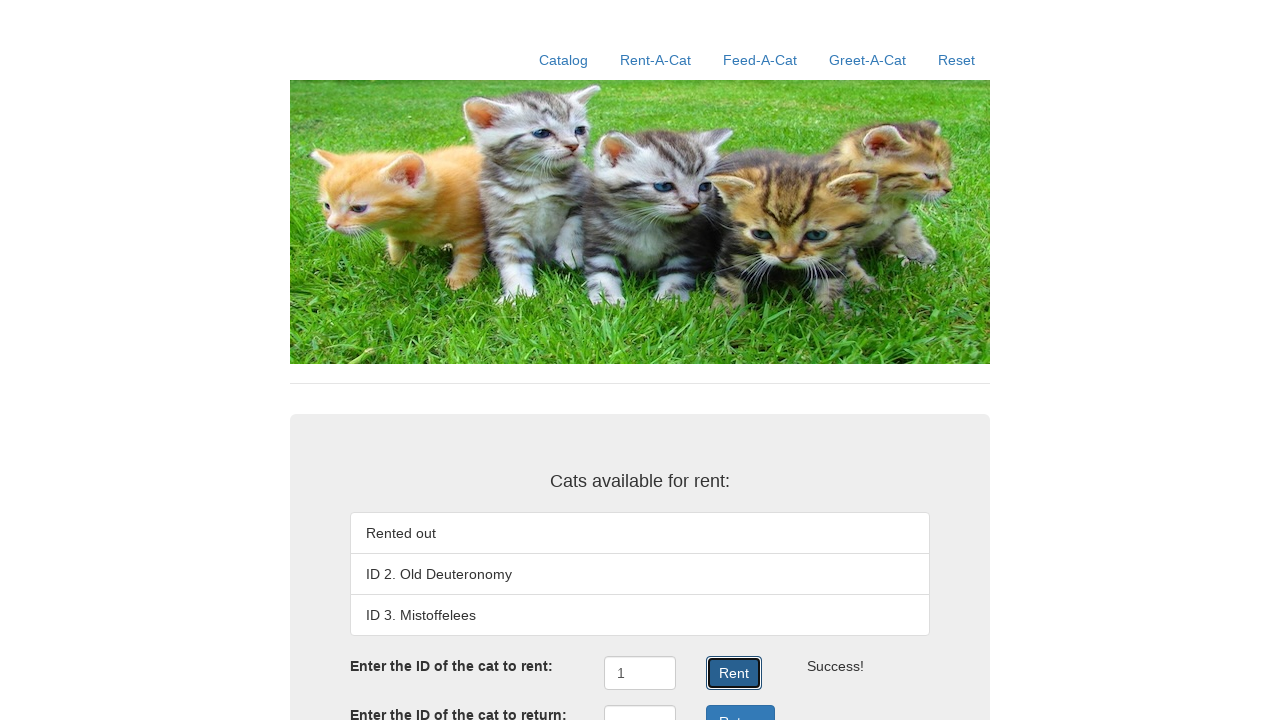

Verified success message displayed: 'Success!'
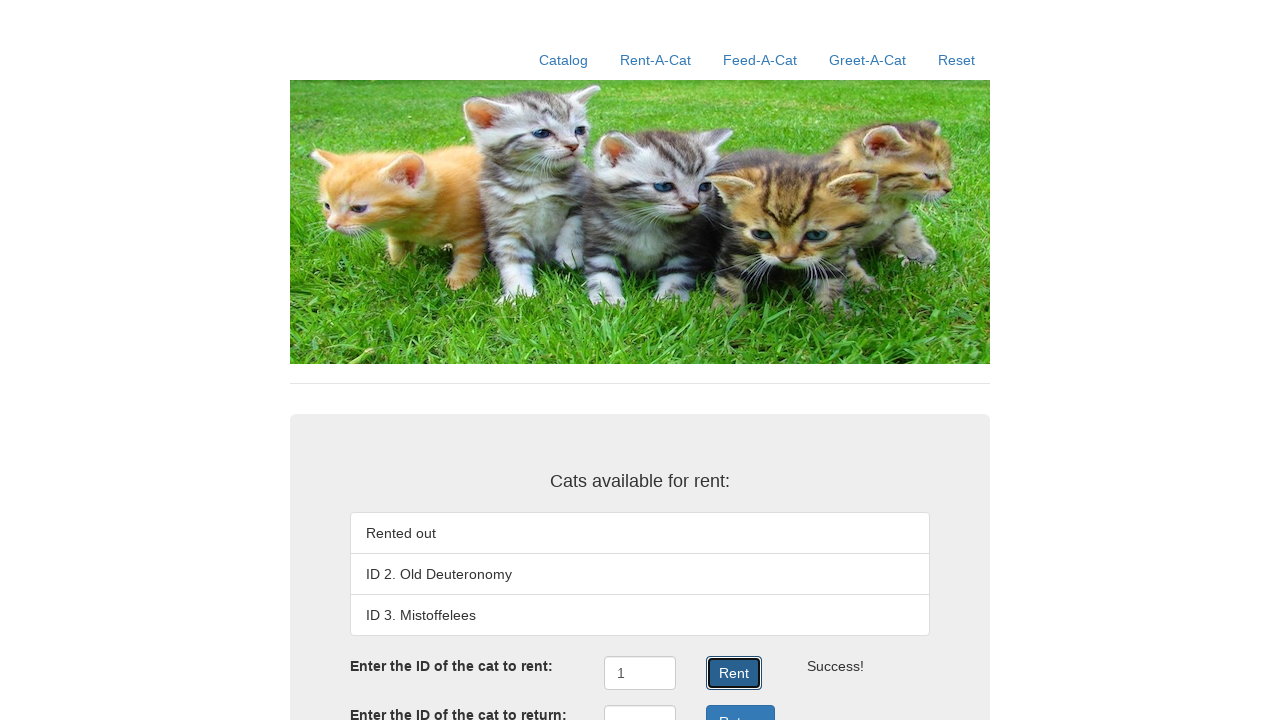

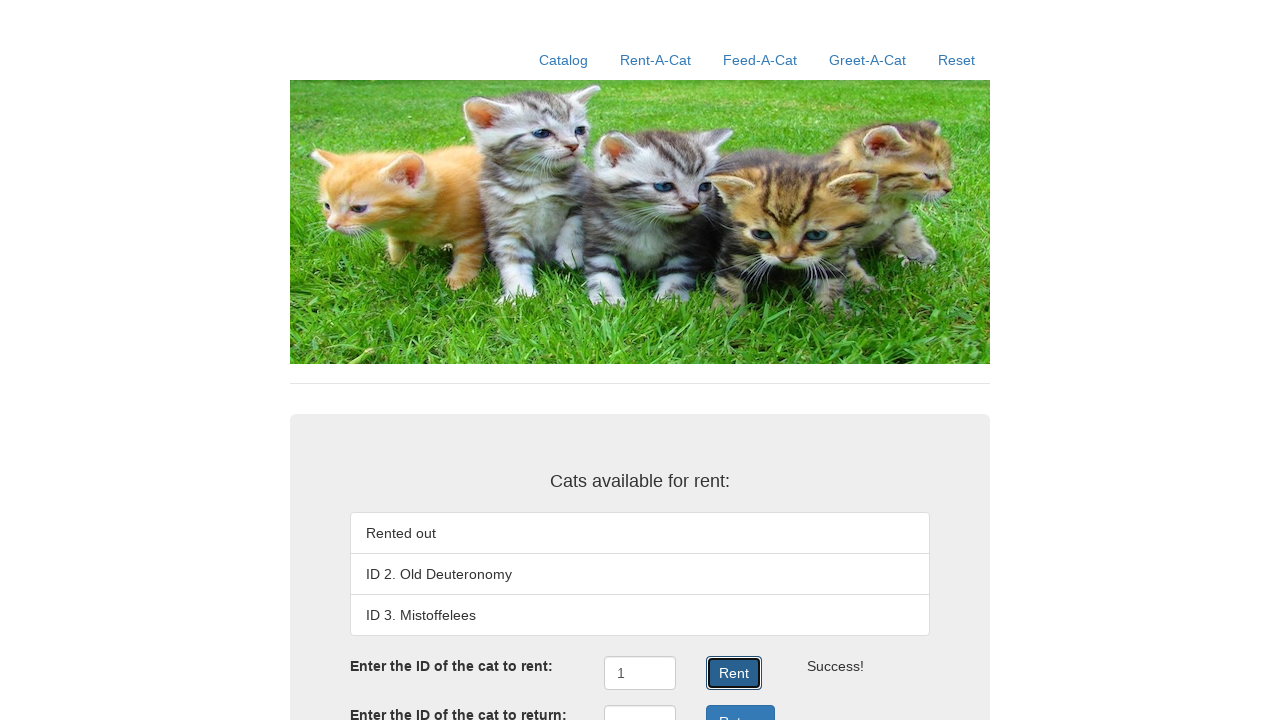